Tests clicking an alert button and verifying the alert text is displayed correctly

Starting URL: https://demoqa.com/alerts

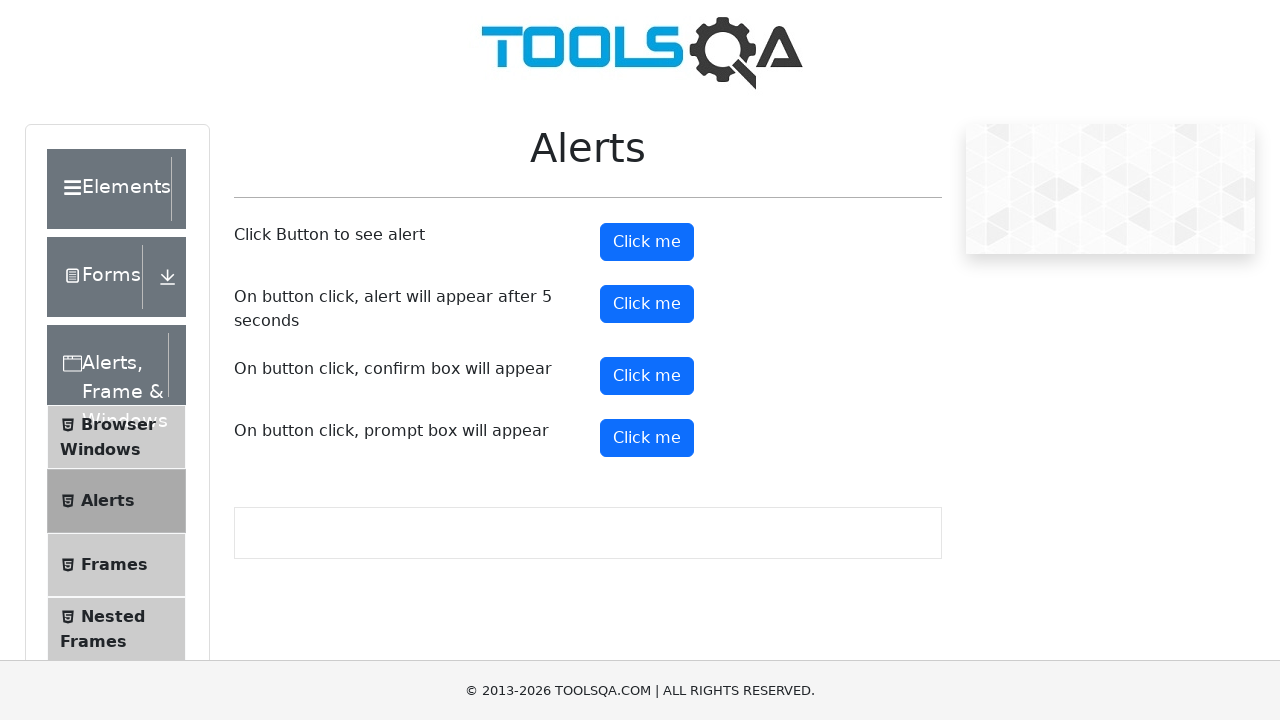

Navigated to alerts demo page
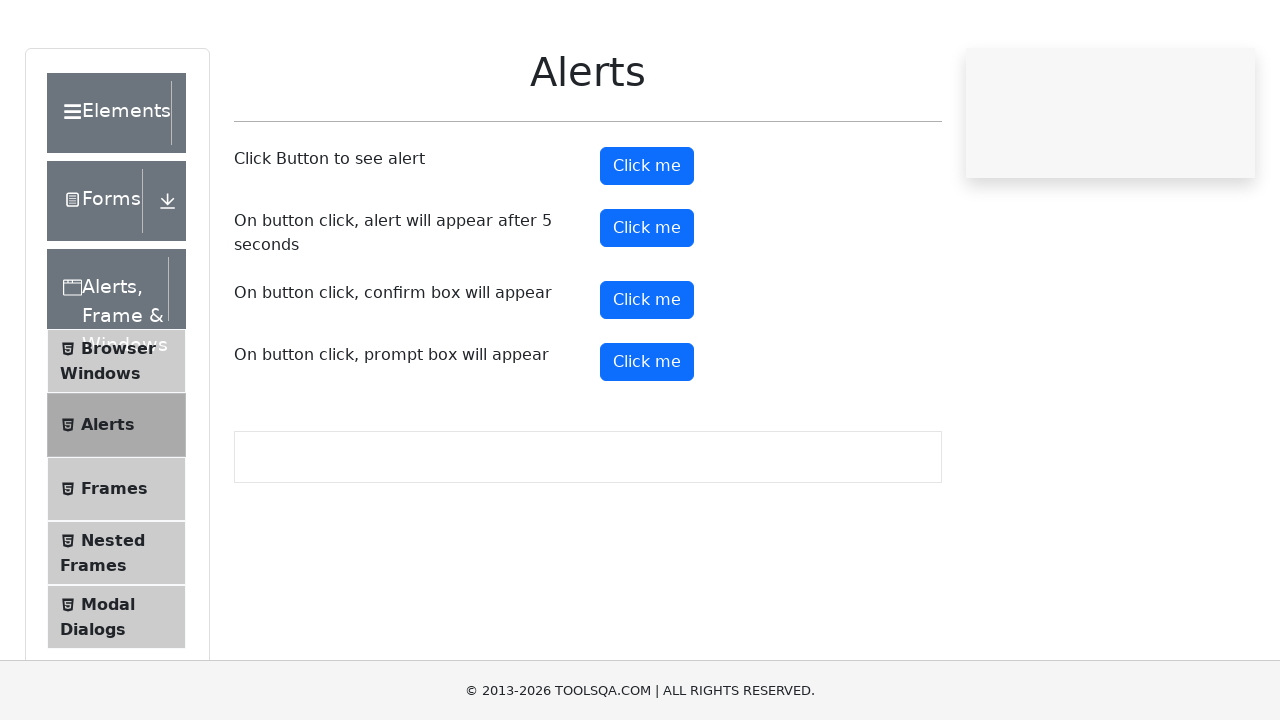

Clicked alert button at (647, 242) on #alertButton
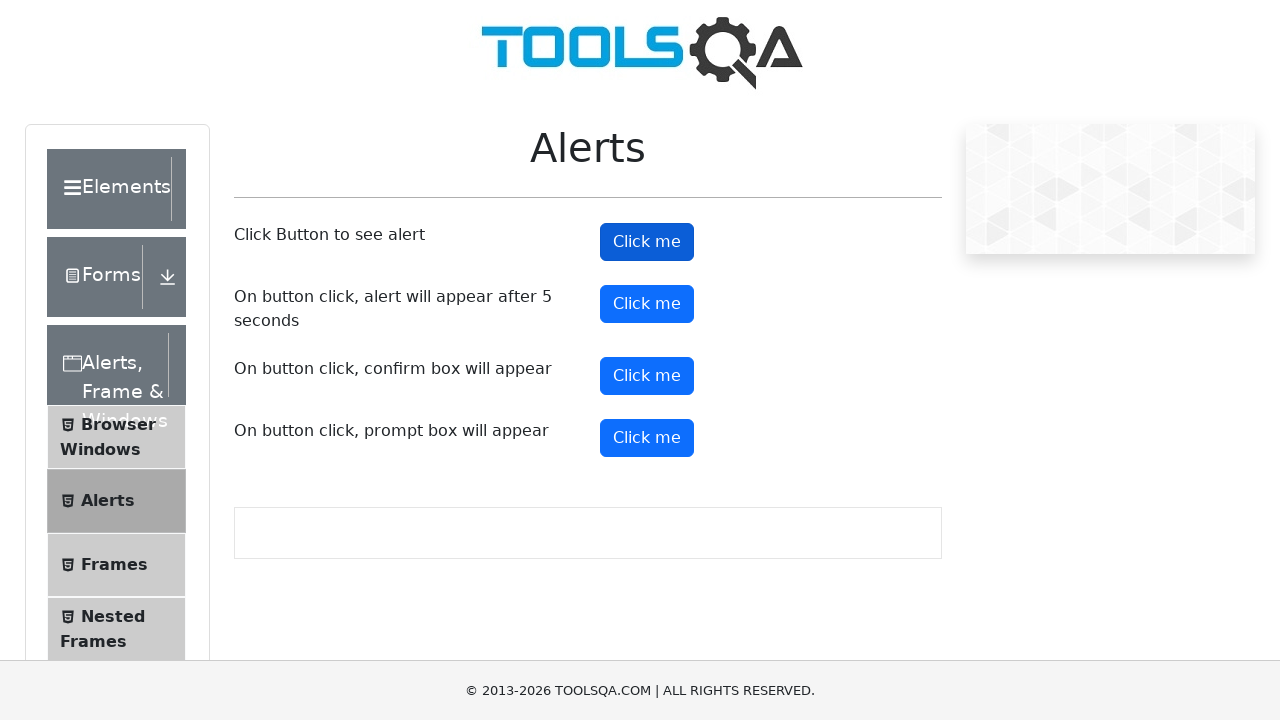

Alert dialog accepted and verified
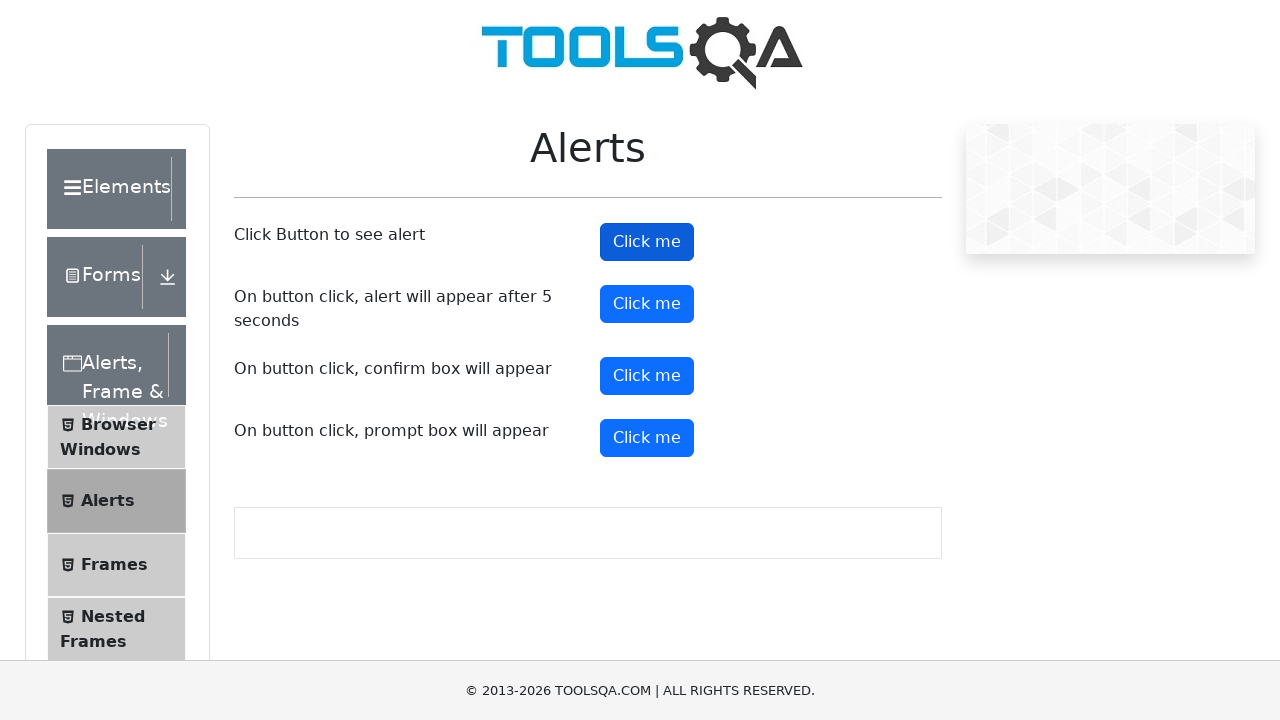

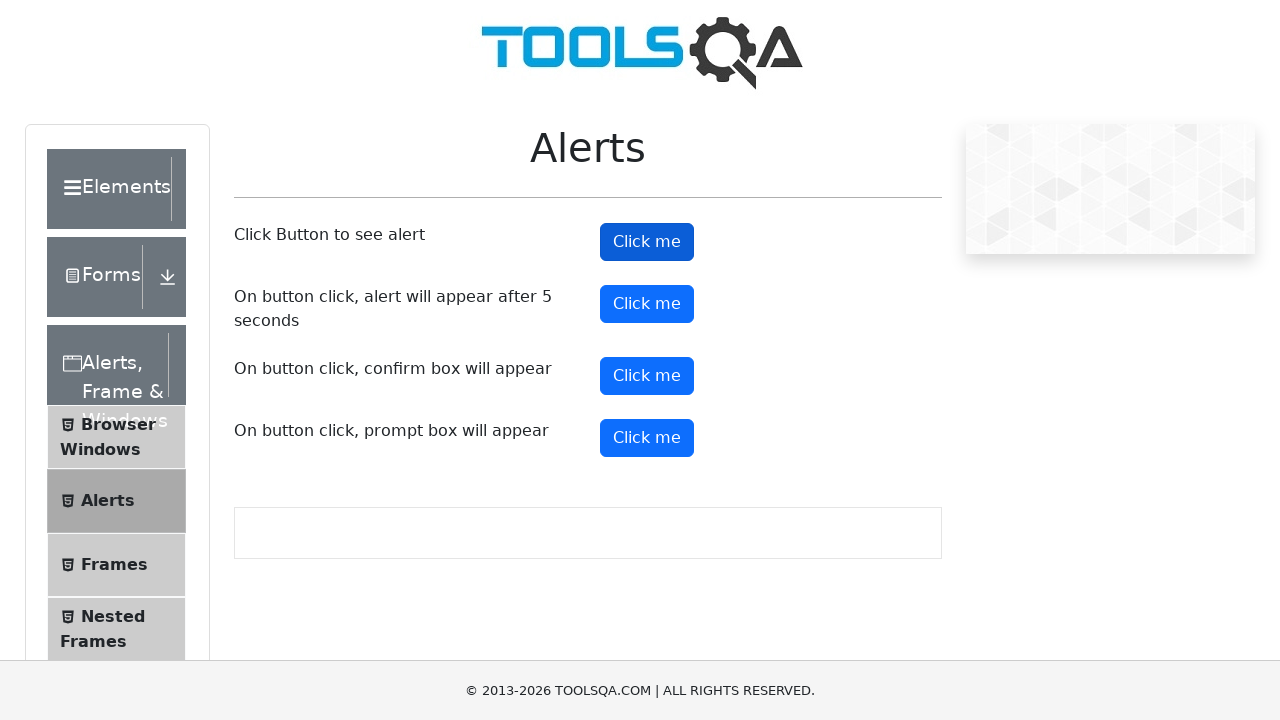